Navigates to a playground page, clicks on File Upload link, and interacts with the file upload input element

Starting URL: https://javabykiran.com/playground/

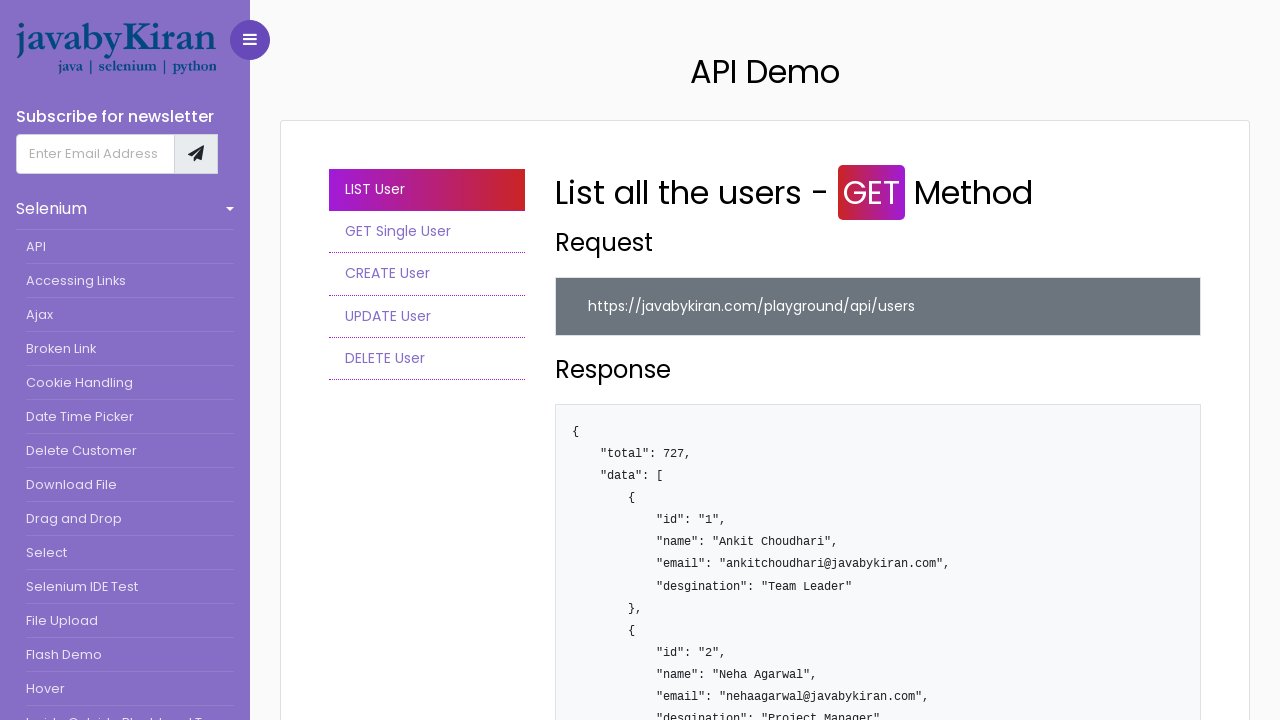

Navigated to playground page
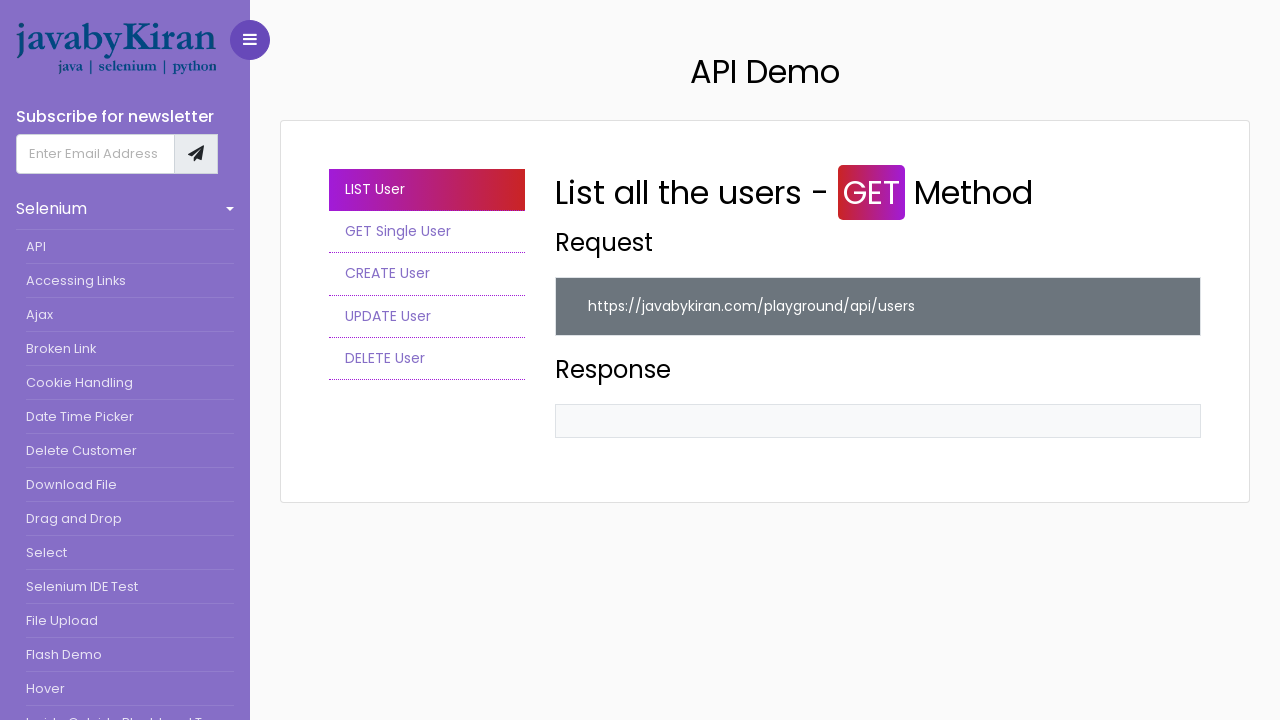

Clicked on File Upload link at (130, 621) on text=File Upload
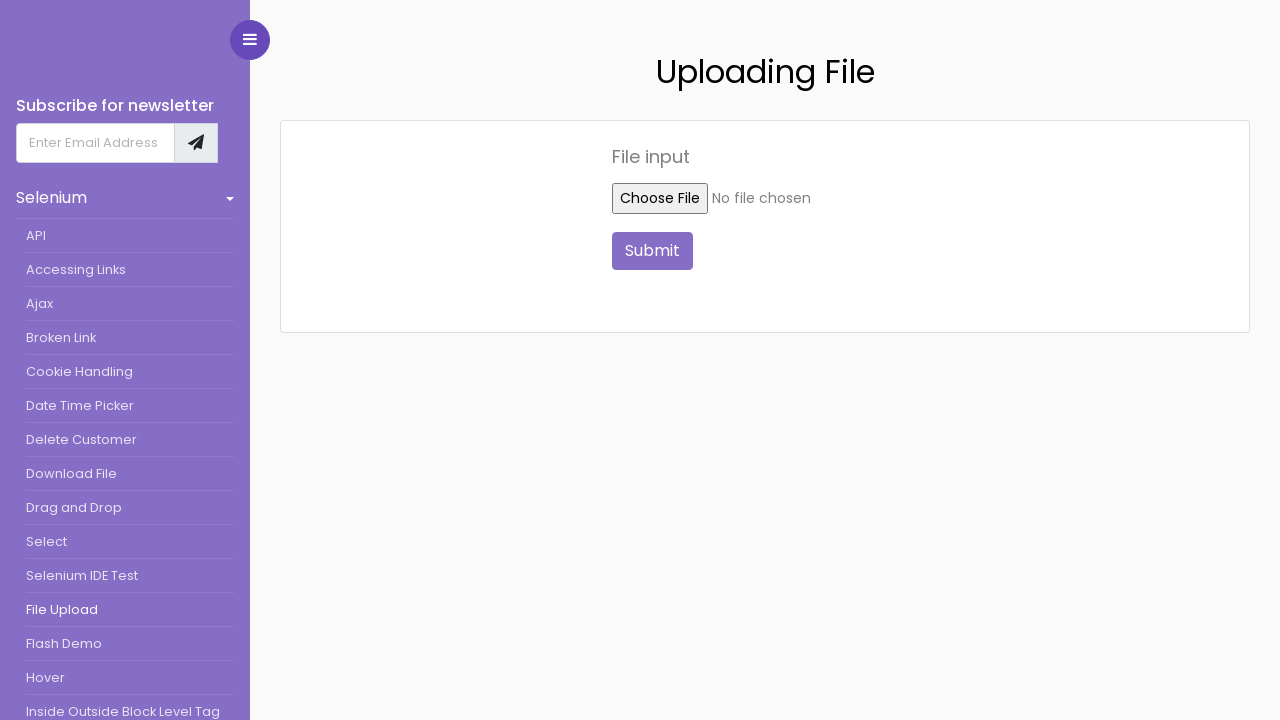

File upload input element loaded
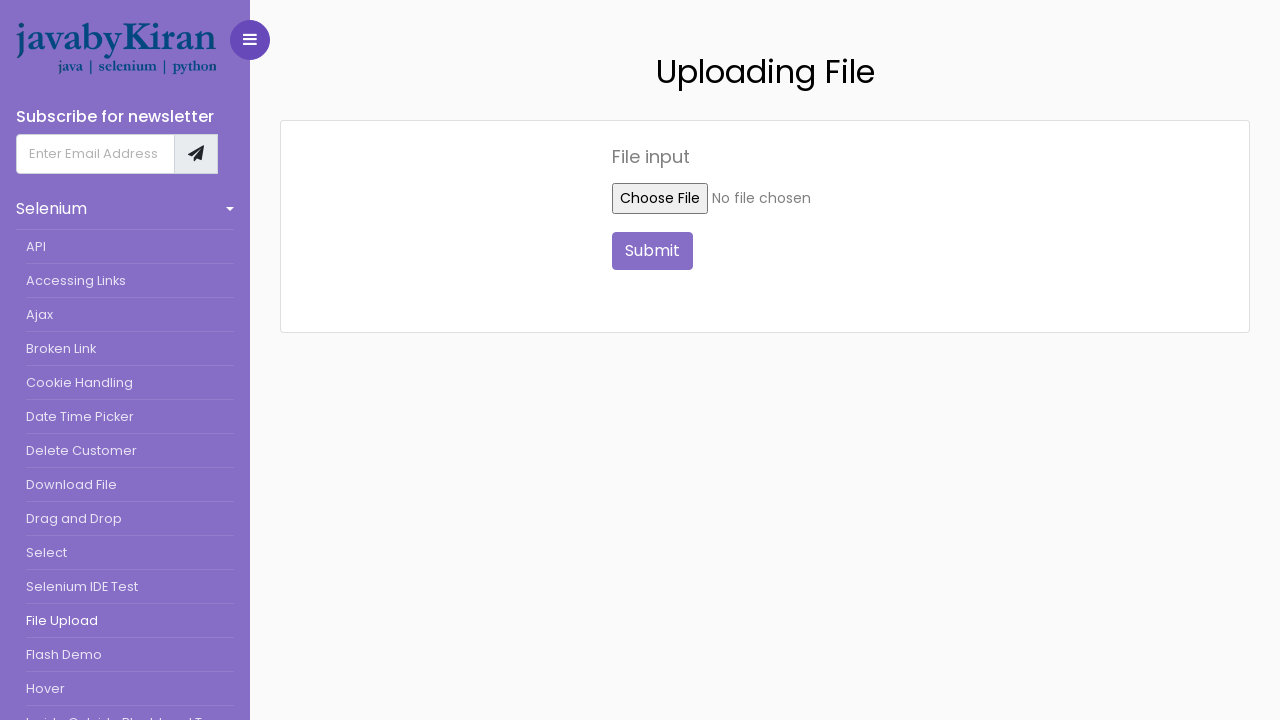

Set test file for upload (test_file.txt)
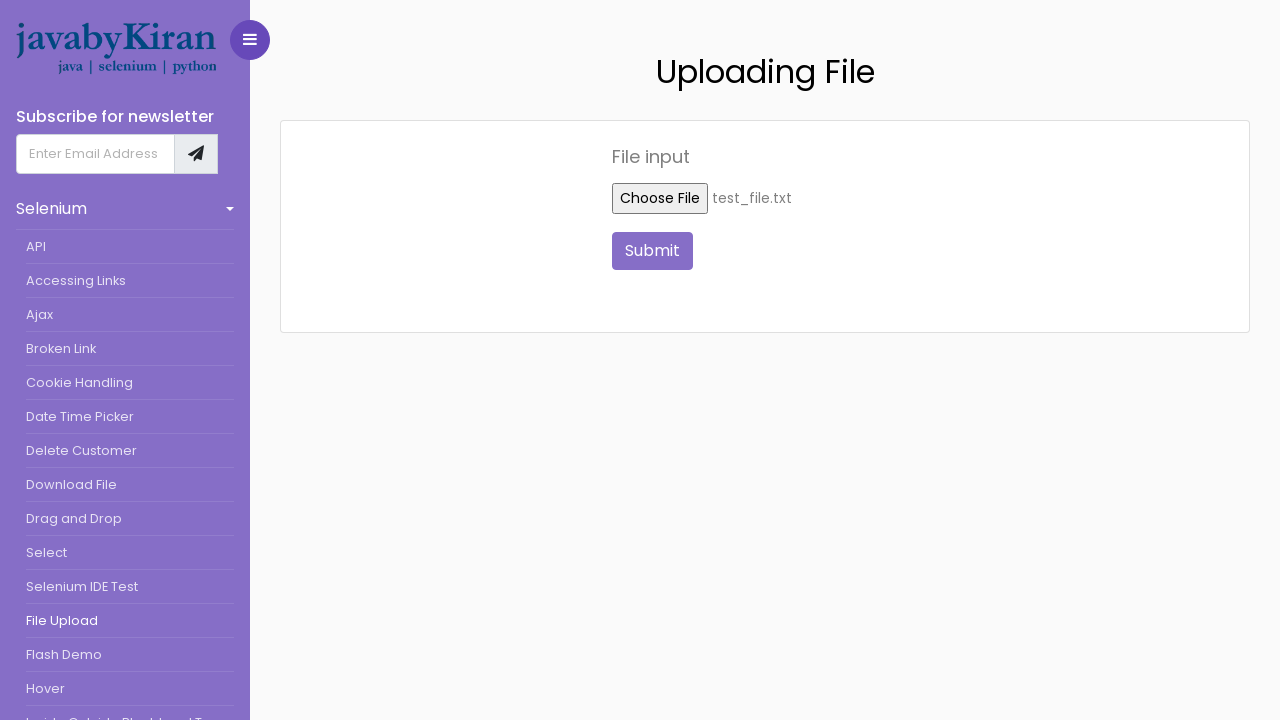

Submit button is ready
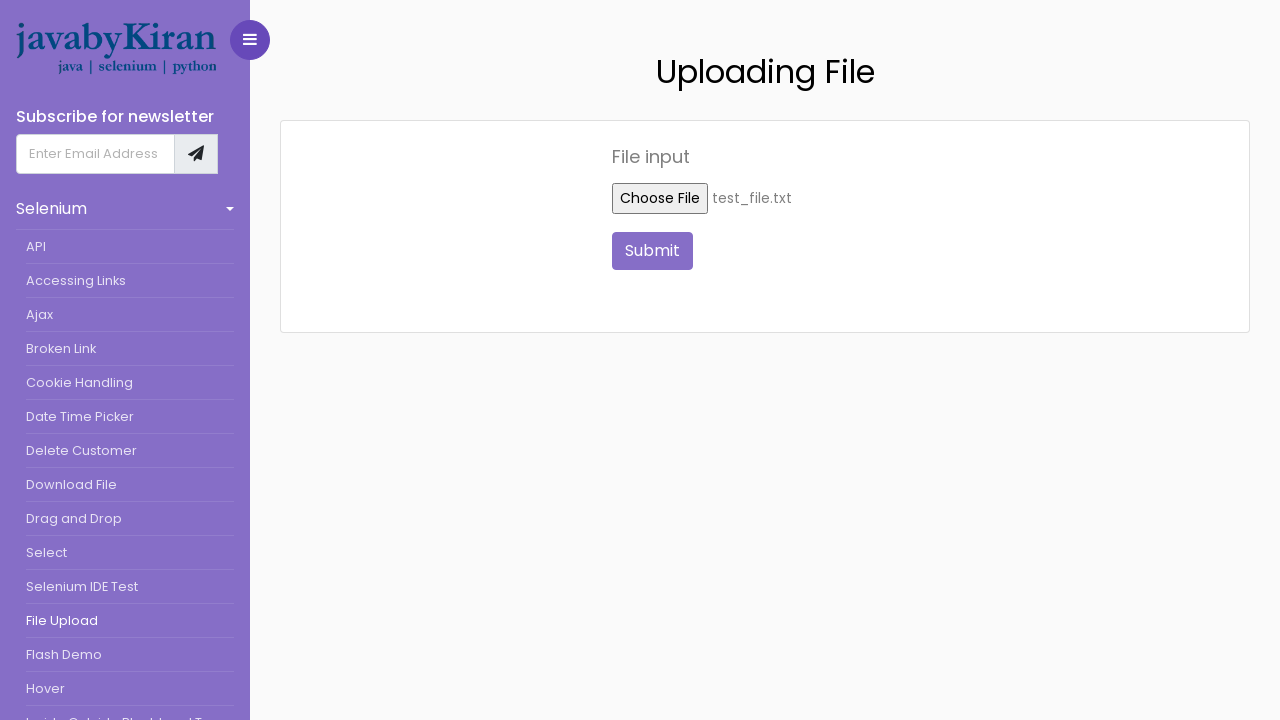

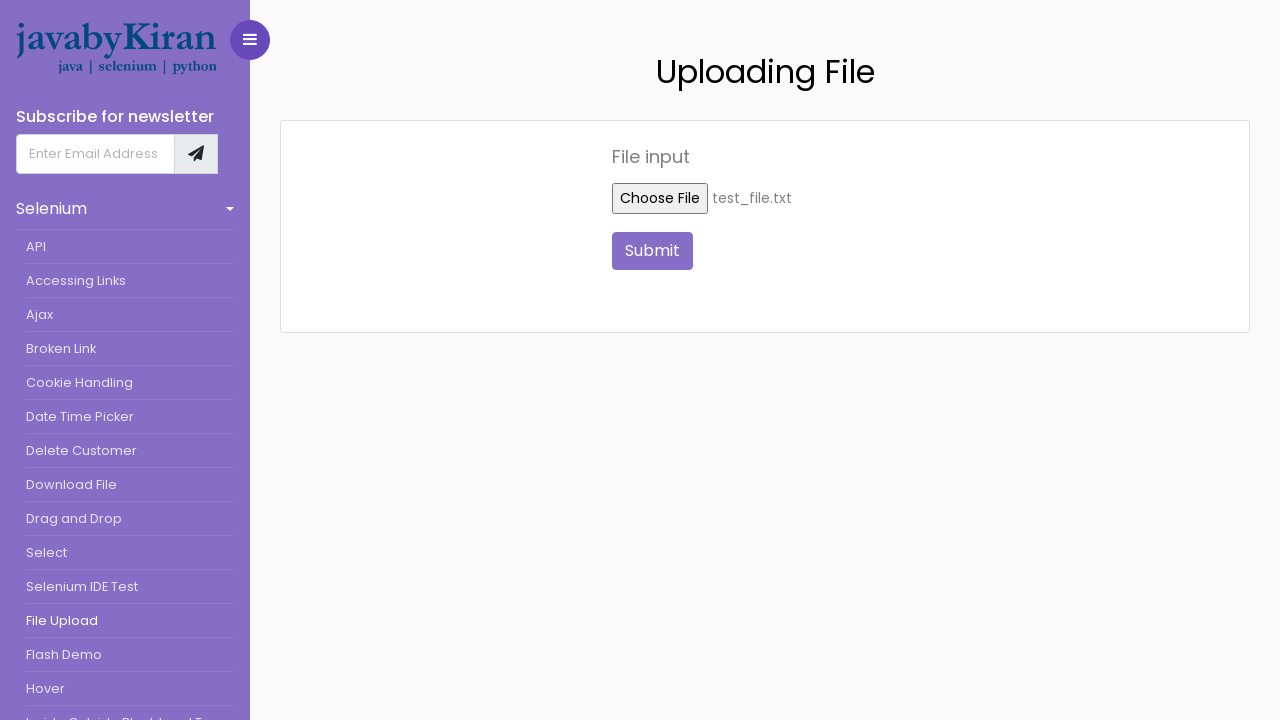